Tests interaction with web elements by clicking the free trial link and filling out the trial registration form with first and last name

Starting URL: https://gitlab.com/

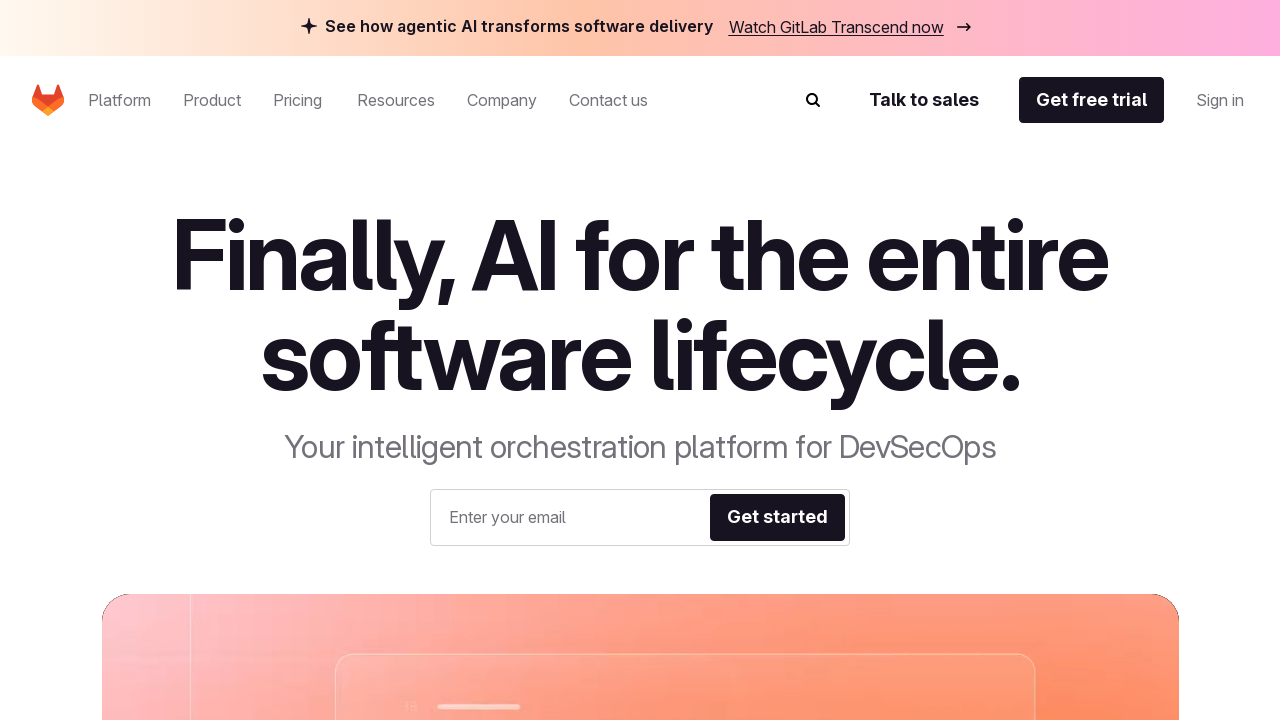

Clicked 'Get free trial' link in navigation at (1092, 100) on #be-navigation-desktop >> internal:role=link[name="Get free trial"i]
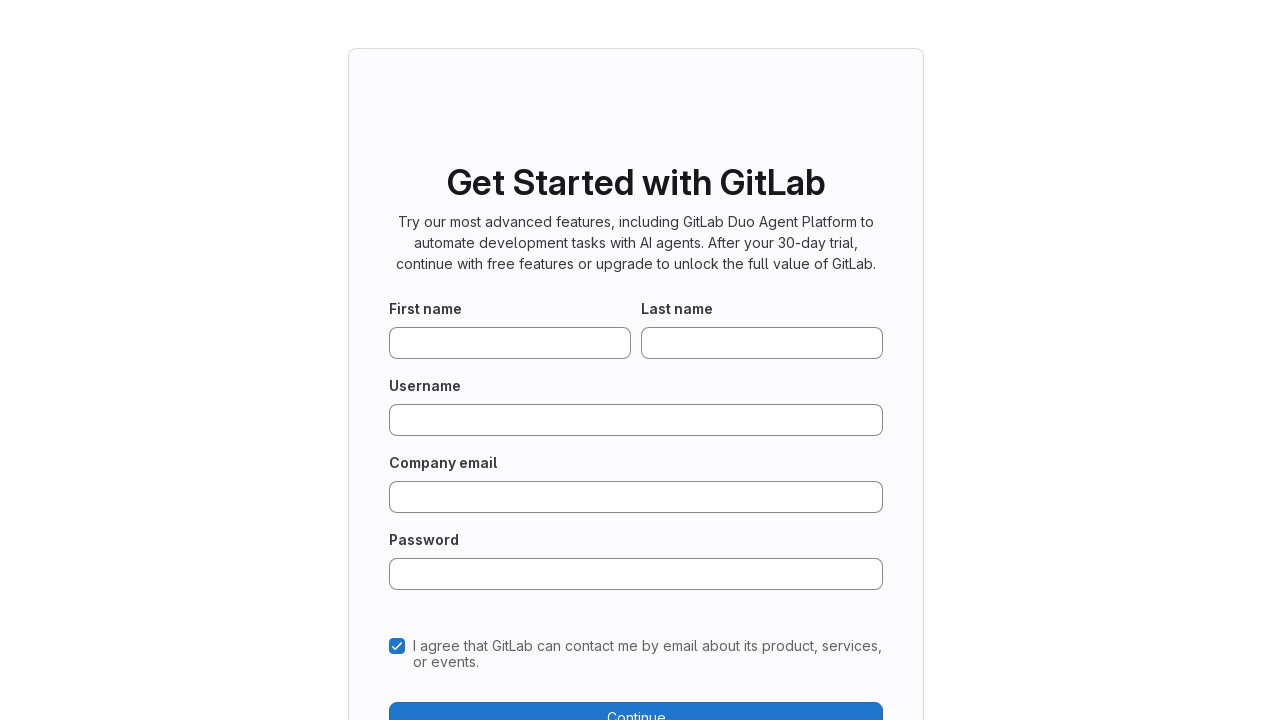

Filled first name field with 'Kati' on [data-testid='new-user-first-name-field']
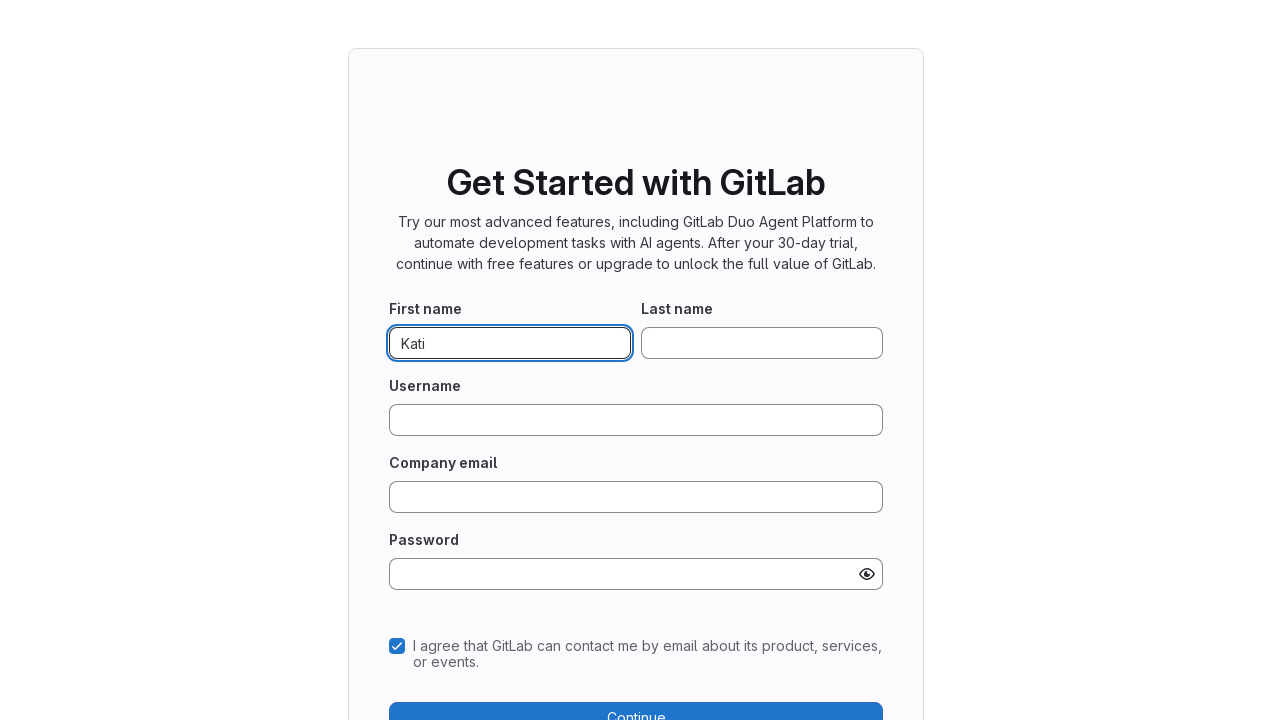

Filled last name field with 'Test' on [data-testid='new-user-last-name-field']
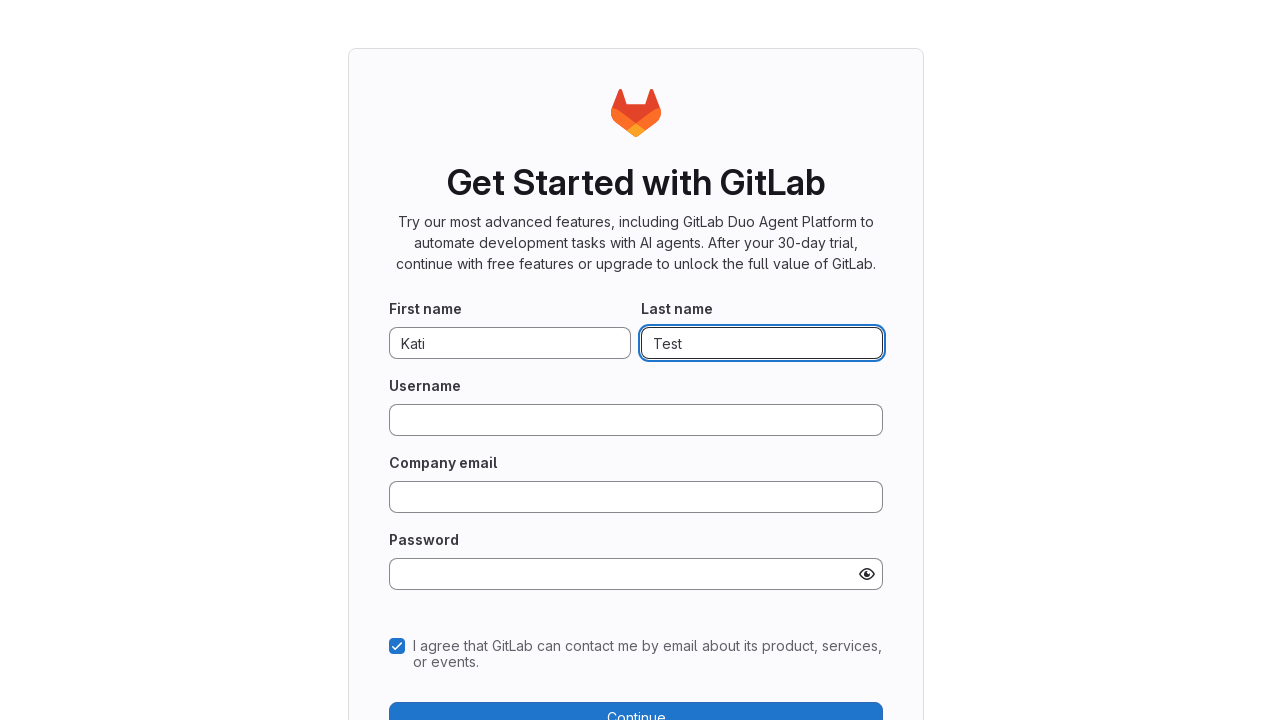

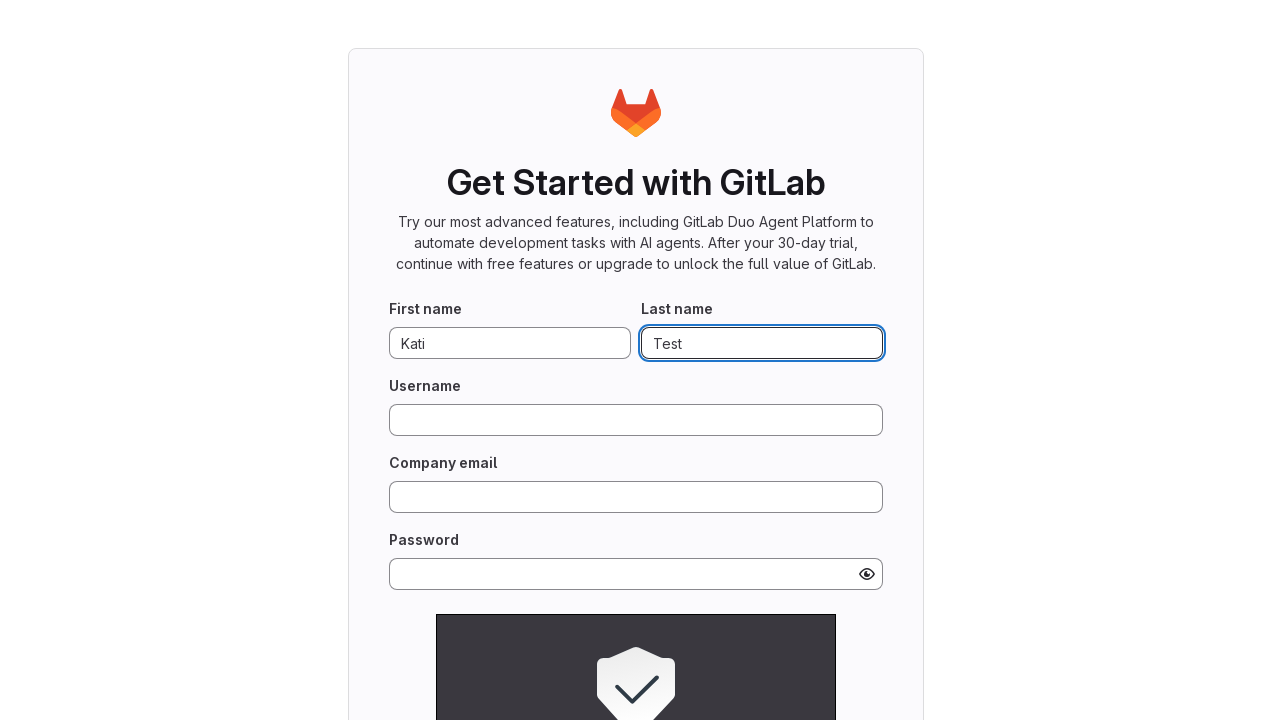